Tests dynamic content functionality by clicking a button and waiting for specific text ("release") to appear in a dynamically updated element.

Starting URL: https://training-support.net/webelements/dynamic-content

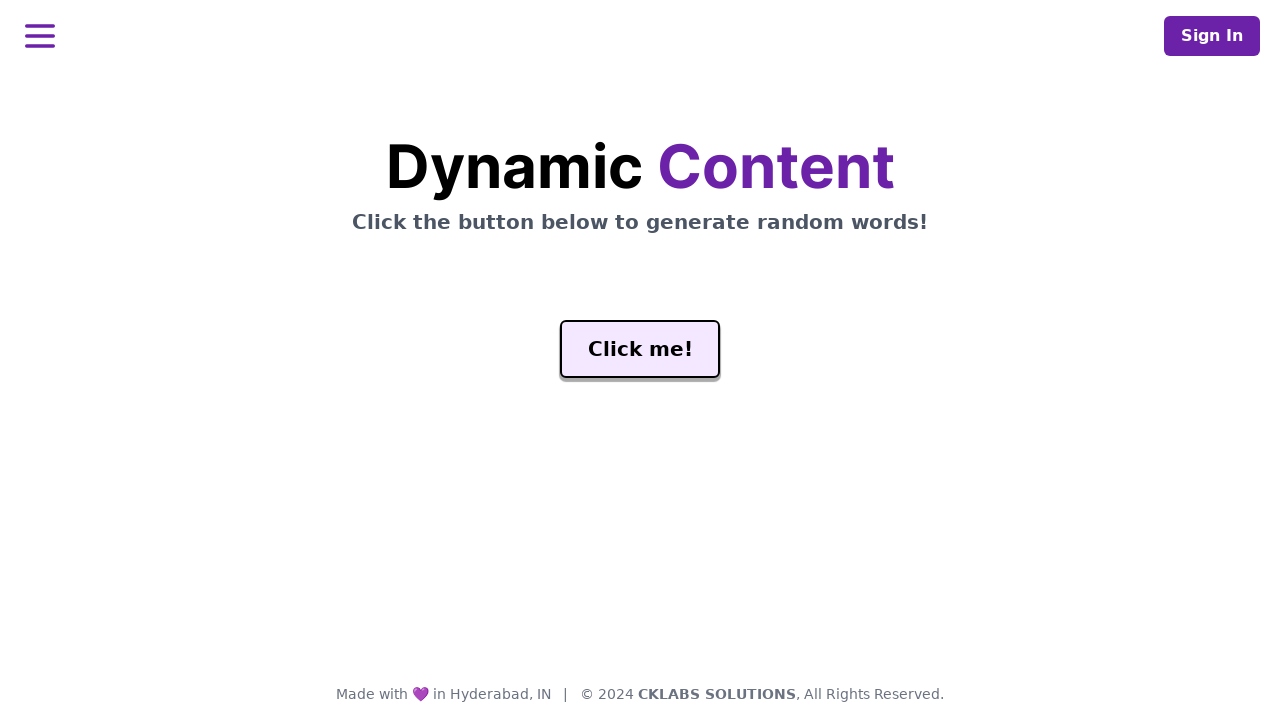

Clicked 'Click me!' button to trigger dynamic content at (640, 349) on xpath=//button[text()='Click me!']
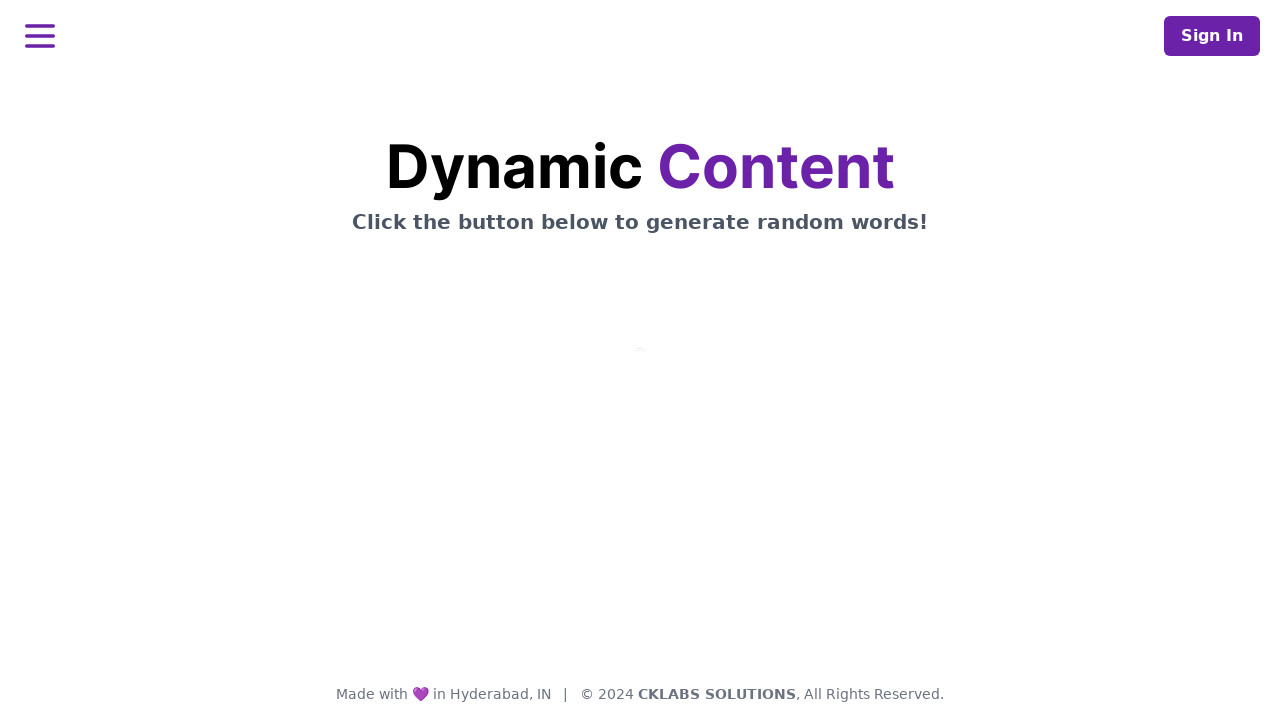

Waited for dynamic element to contain 'release' text
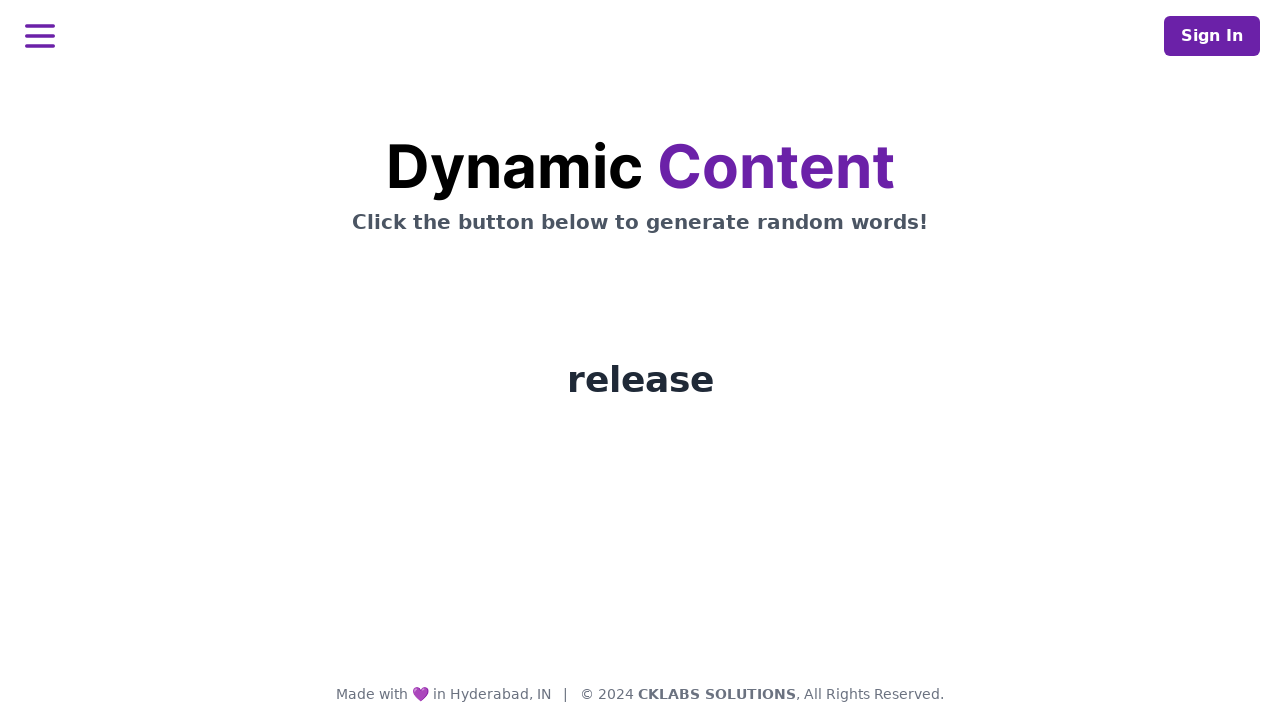

Verified that dynamic element with id 'word' is visible
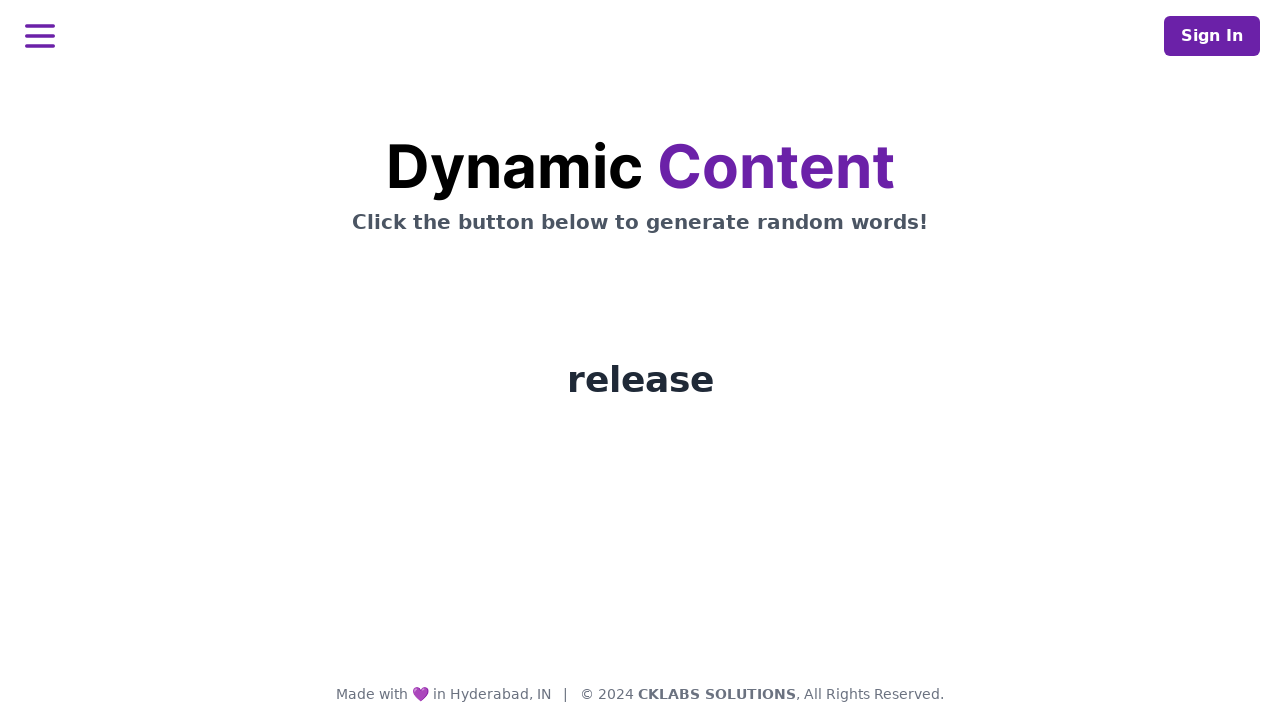

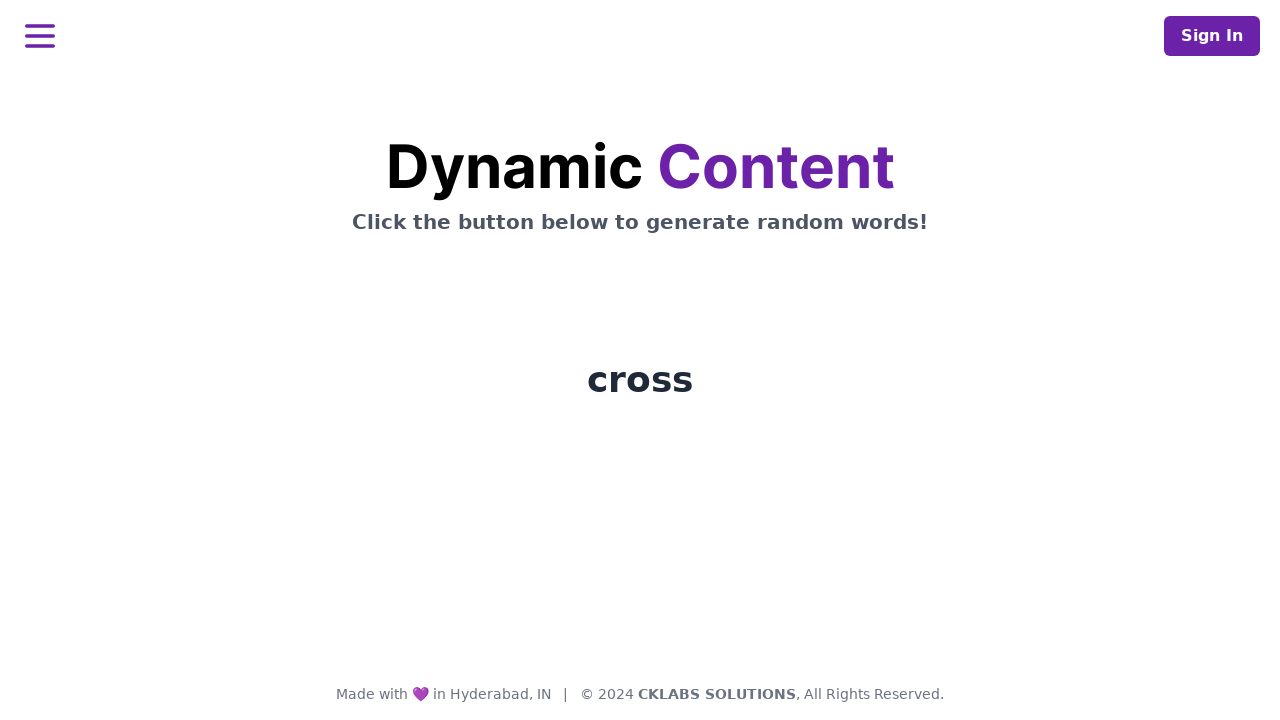